Tests editing a todo item by double-clicking, changing the text, and pressing Enter

Starting URL: https://demo.playwright.dev/todomvc

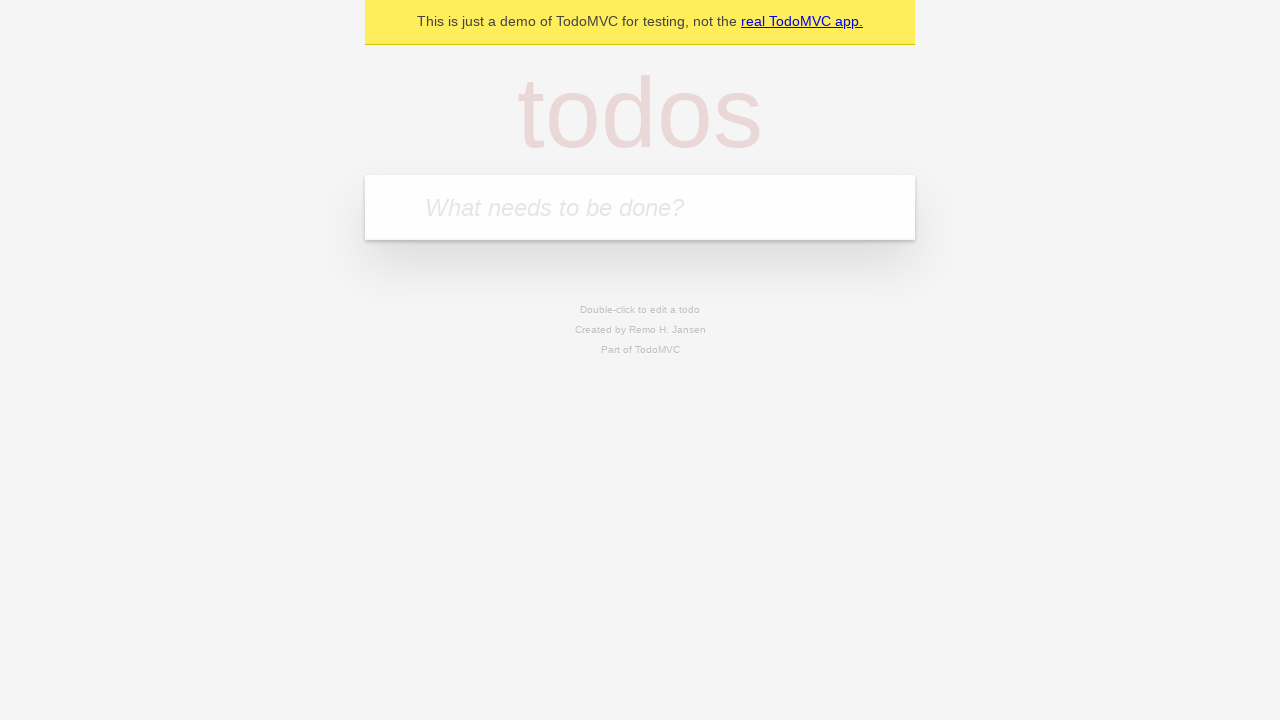

Filled todo input with 'buy some cheese' on internal:attr=[placeholder="What needs to be done?"i]
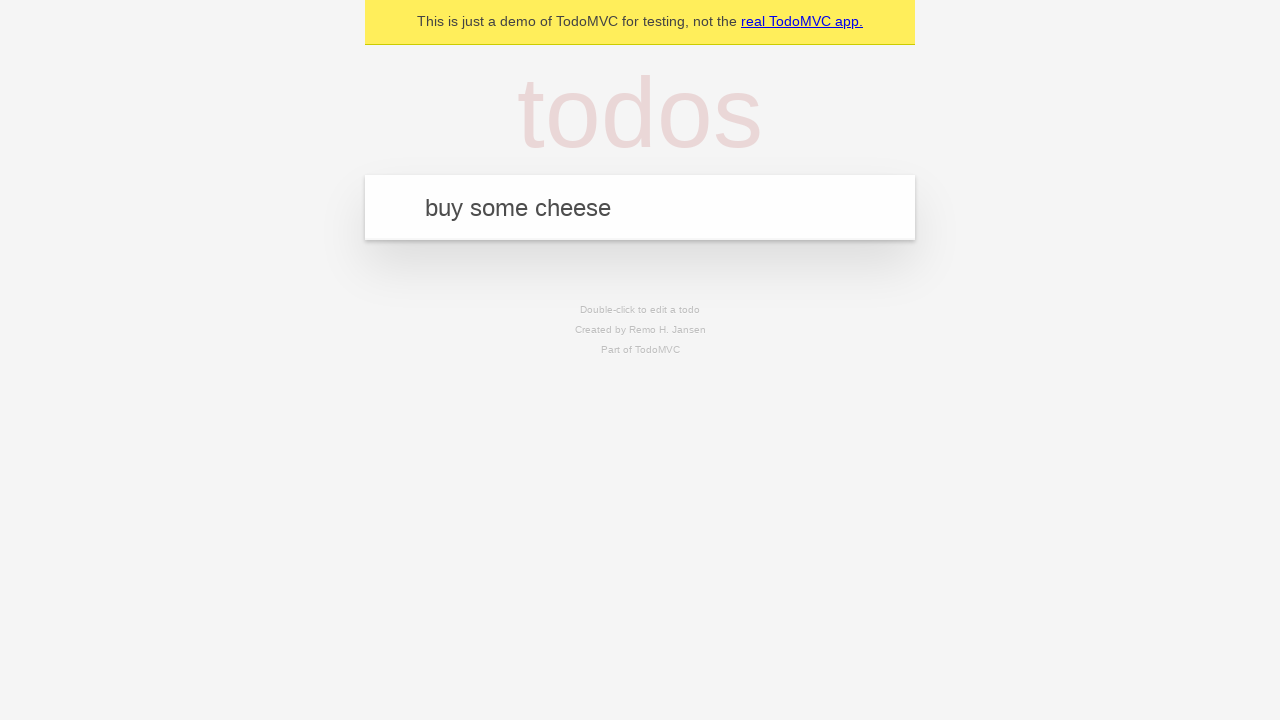

Pressed Enter to create first todo on internal:attr=[placeholder="What needs to be done?"i]
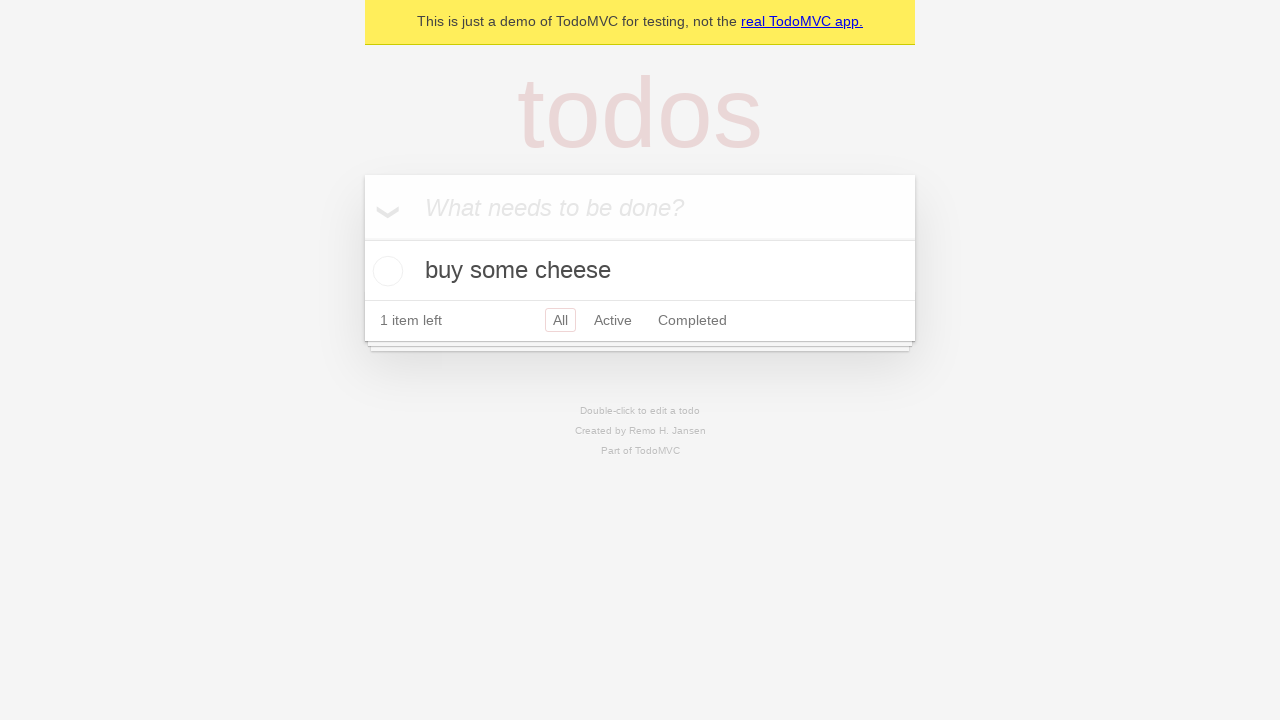

Filled todo input with 'feed the cat' on internal:attr=[placeholder="What needs to be done?"i]
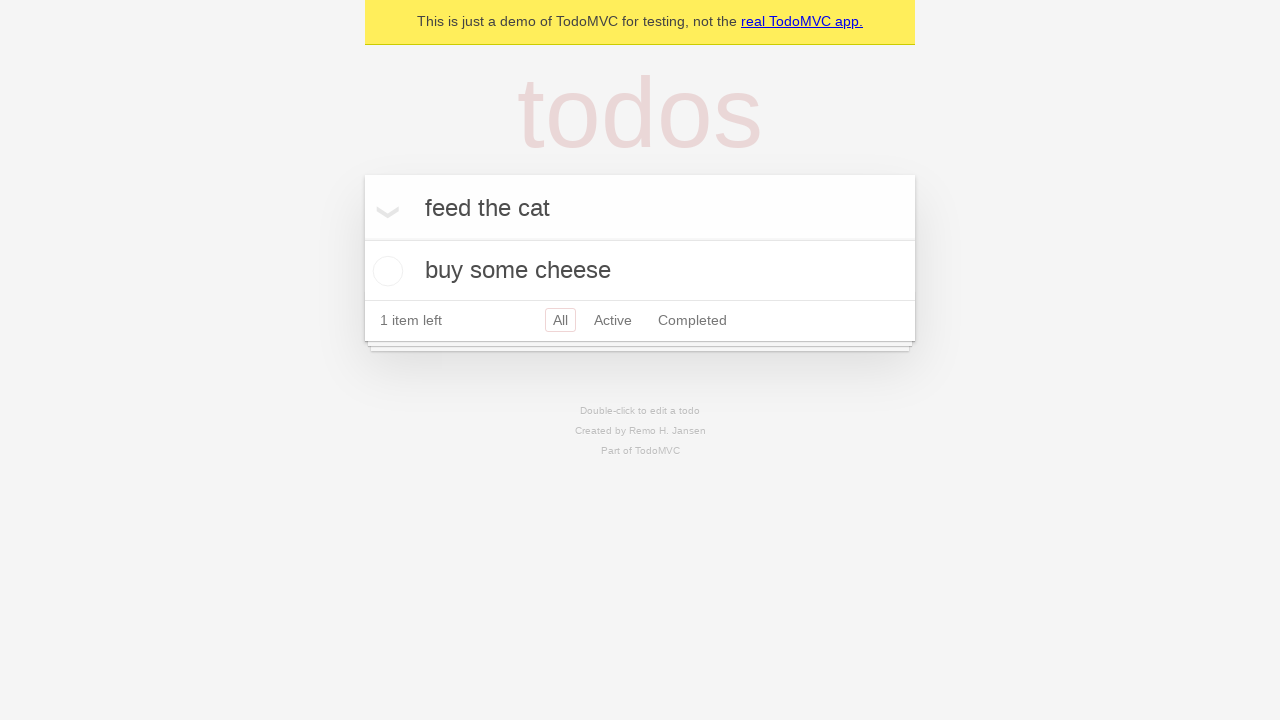

Pressed Enter to create second todo on internal:attr=[placeholder="What needs to be done?"i]
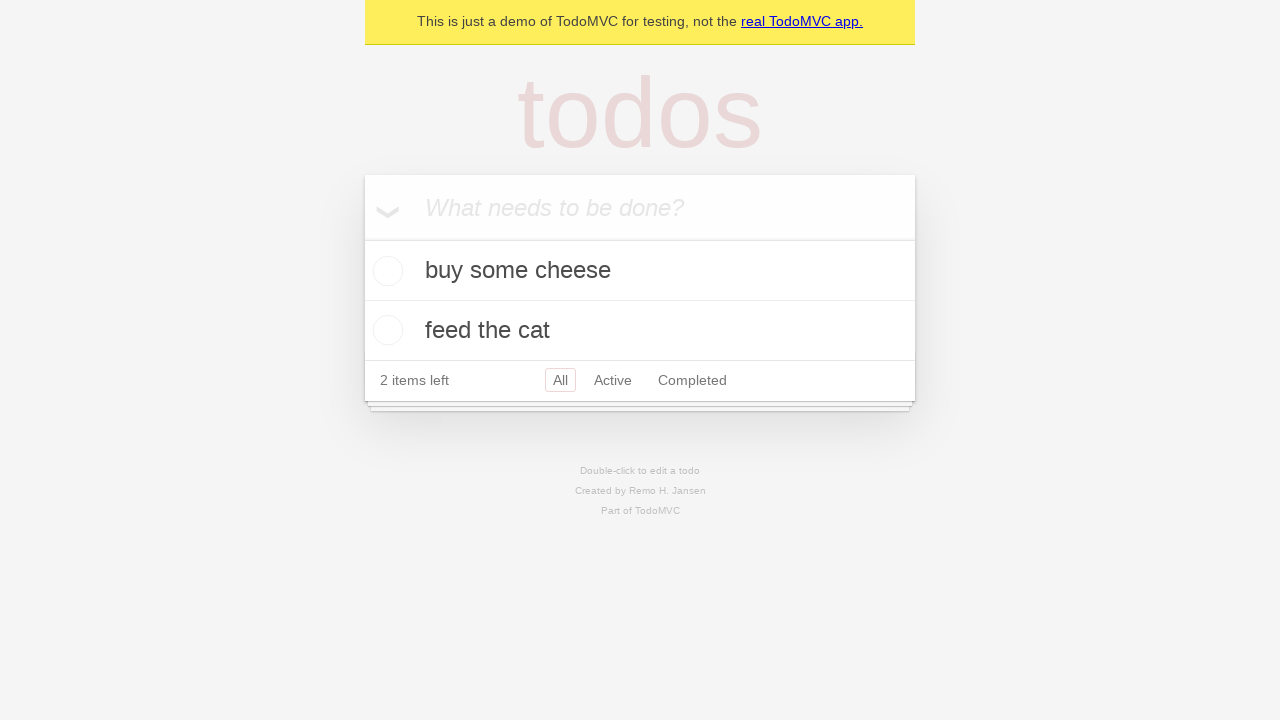

Filled todo input with 'book a doctors appointment' on internal:attr=[placeholder="What needs to be done?"i]
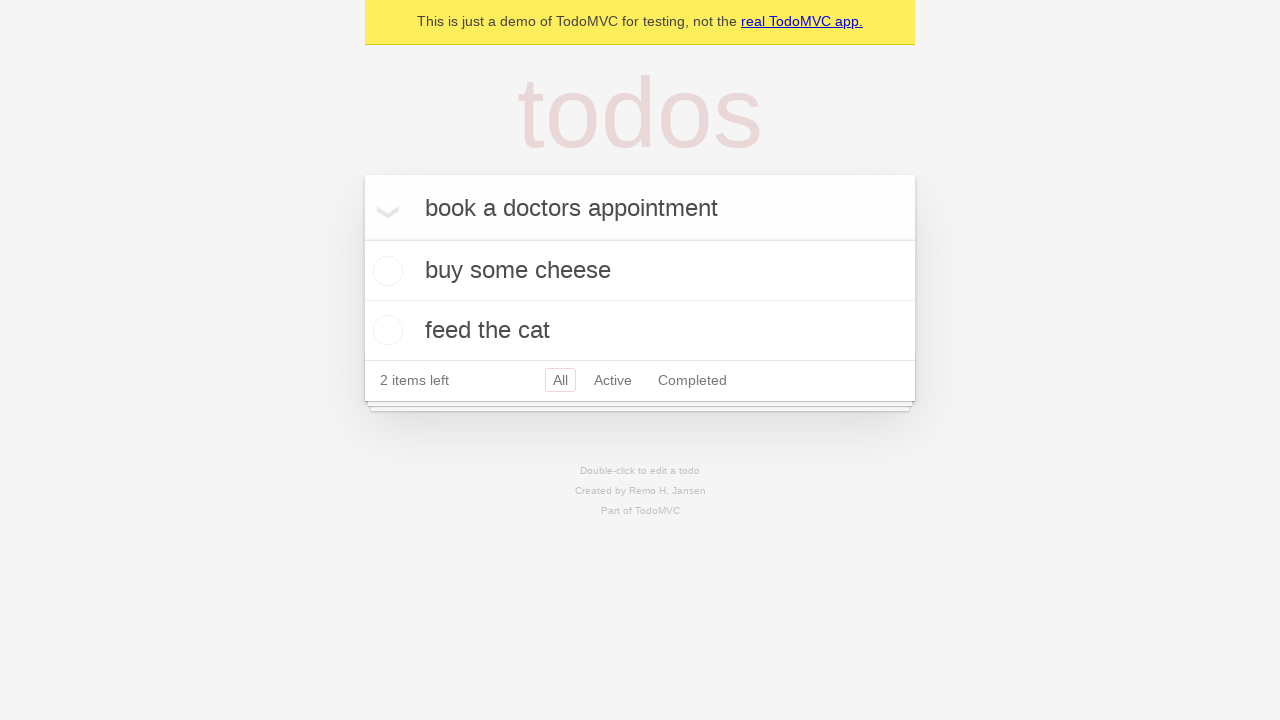

Pressed Enter to create third todo on internal:attr=[placeholder="What needs to be done?"i]
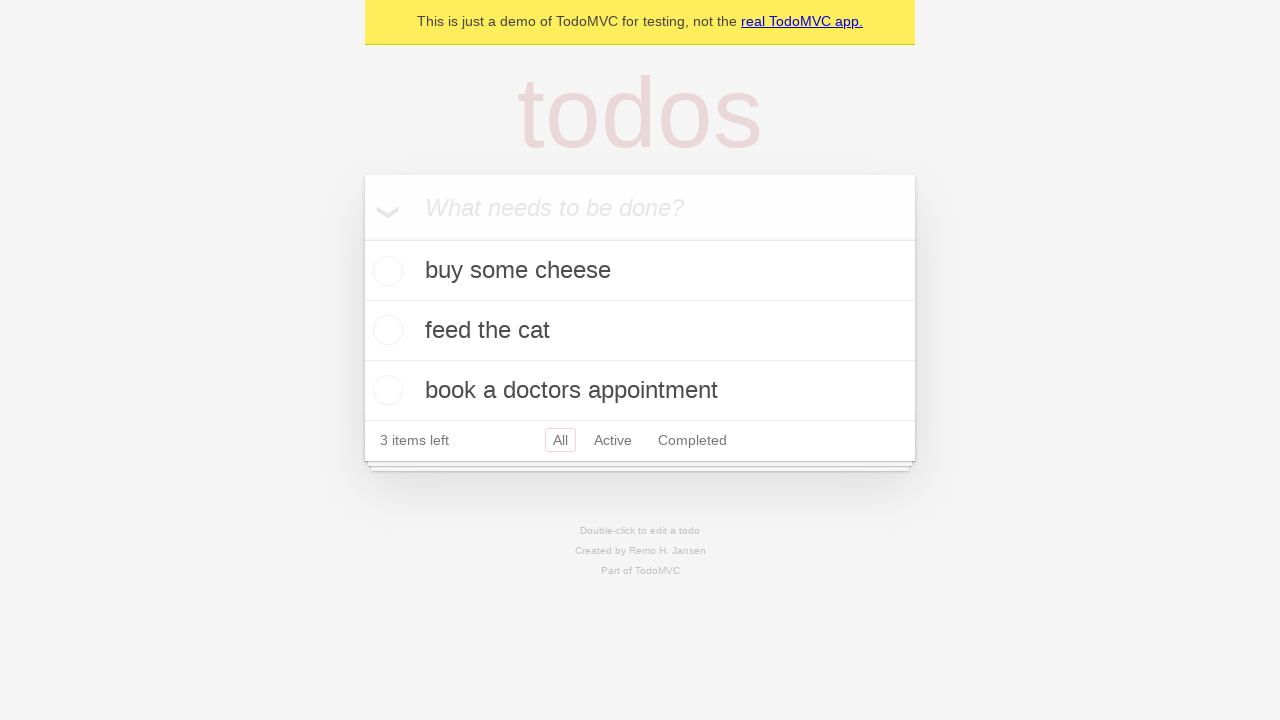

Double-clicked second todo to enter edit mode at (640, 331) on internal:testid=[data-testid="todo-item"s] >> nth=1
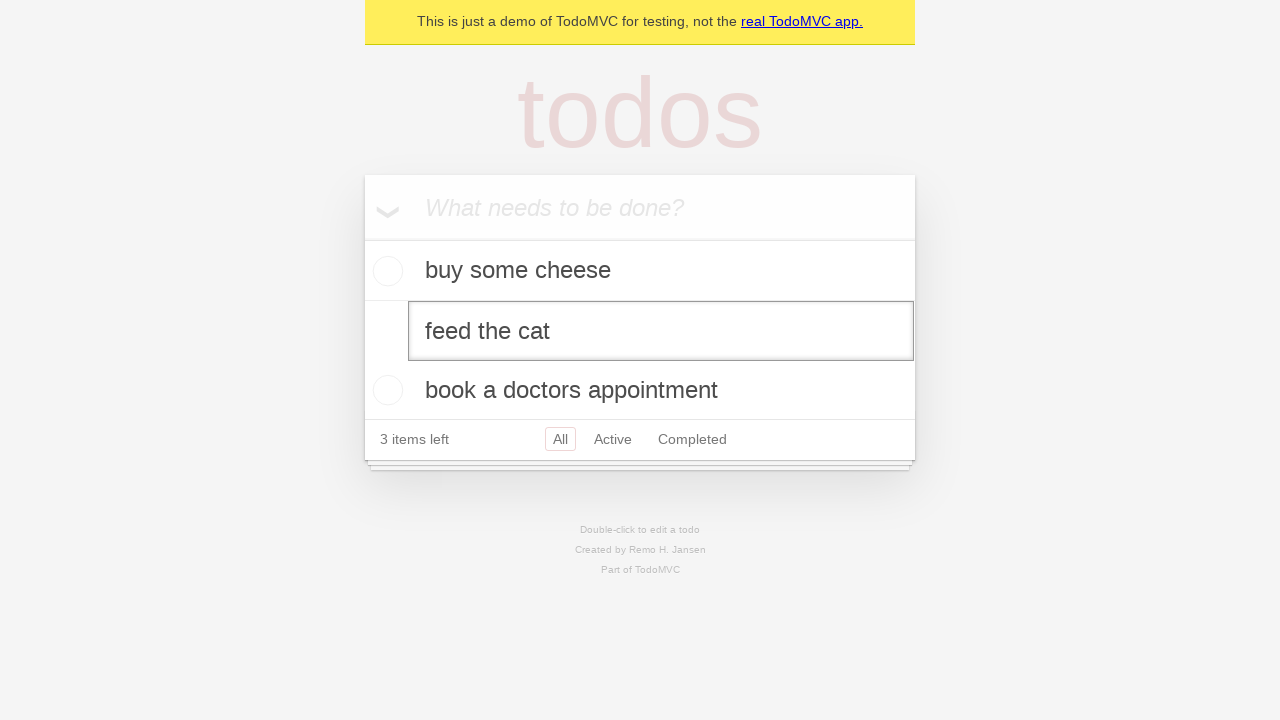

Changed todo text to 'buy some sausages' on internal:testid=[data-testid="todo-item"s] >> nth=1 >> internal:role=textbox[nam
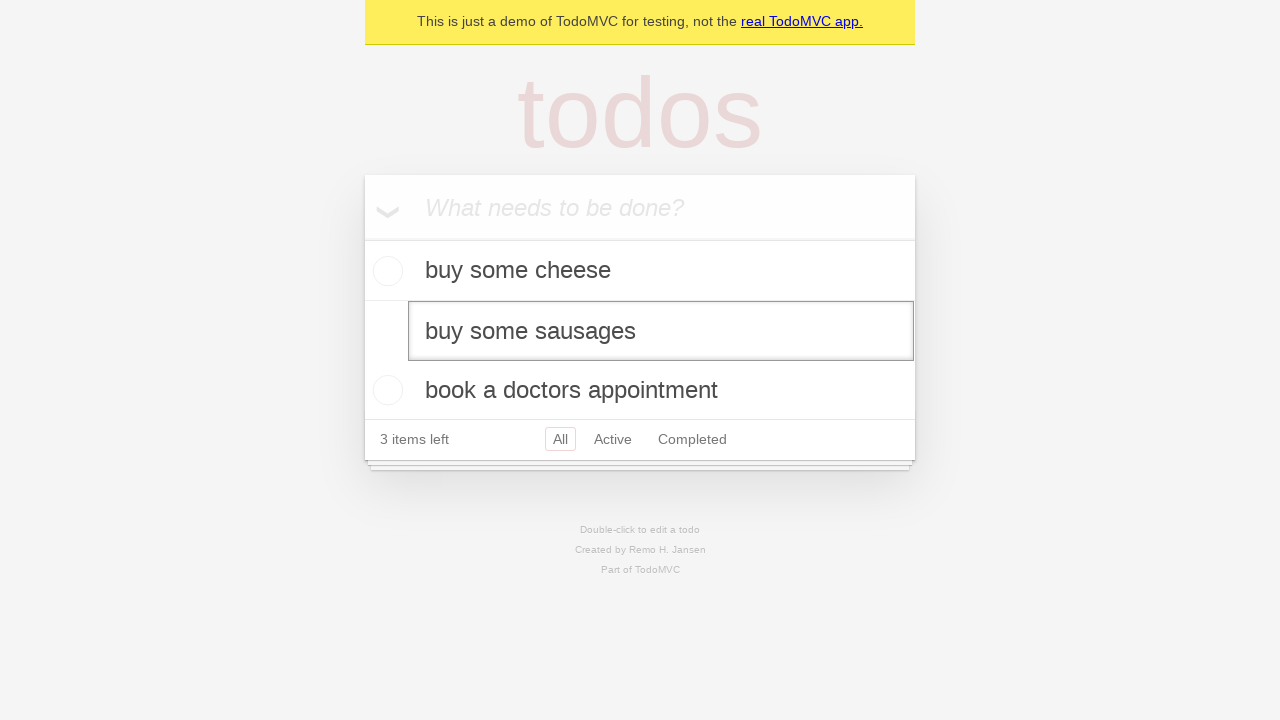

Pressed Enter to save edited todo on internal:testid=[data-testid="todo-item"s] >> nth=1 >> internal:role=textbox[nam
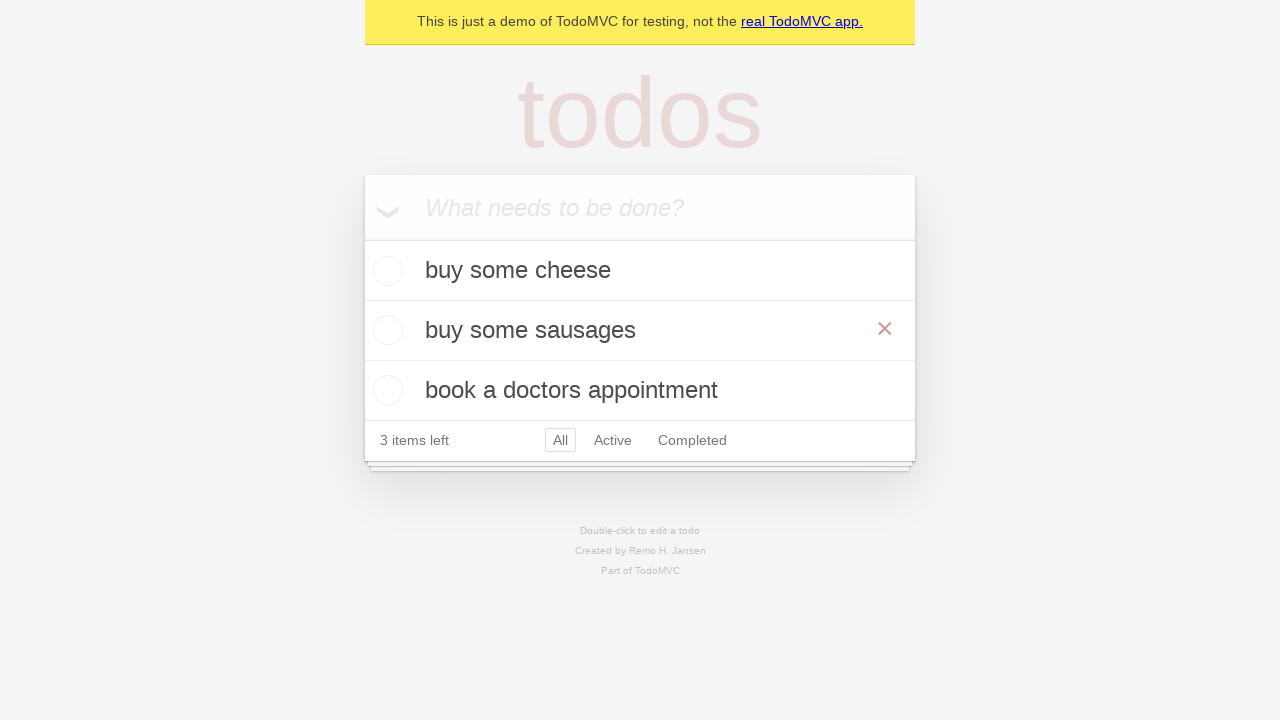

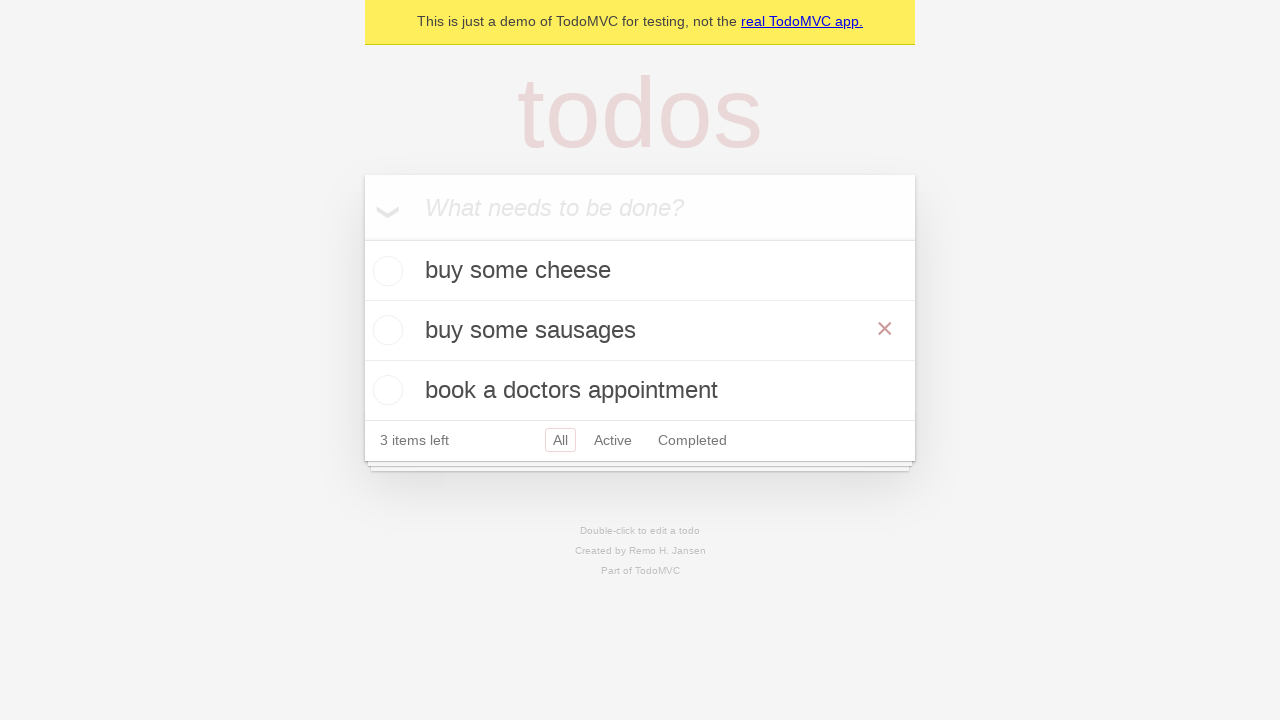